Tests form filling on an OpenCart registration page by entering first name, last name, and email fields

Starting URL: https://naveenautomationlabs.com/opencart/index.php?route=account/register

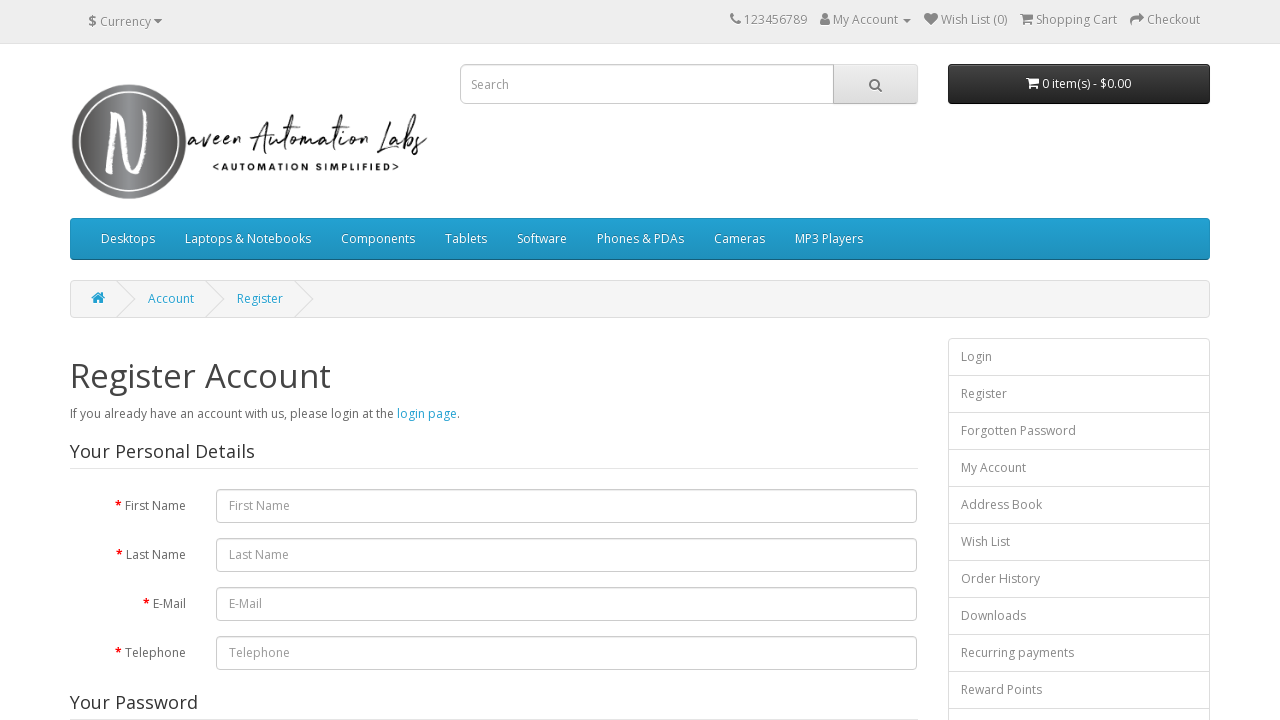

Filled email field with 'test@gmail.com' on #input-email
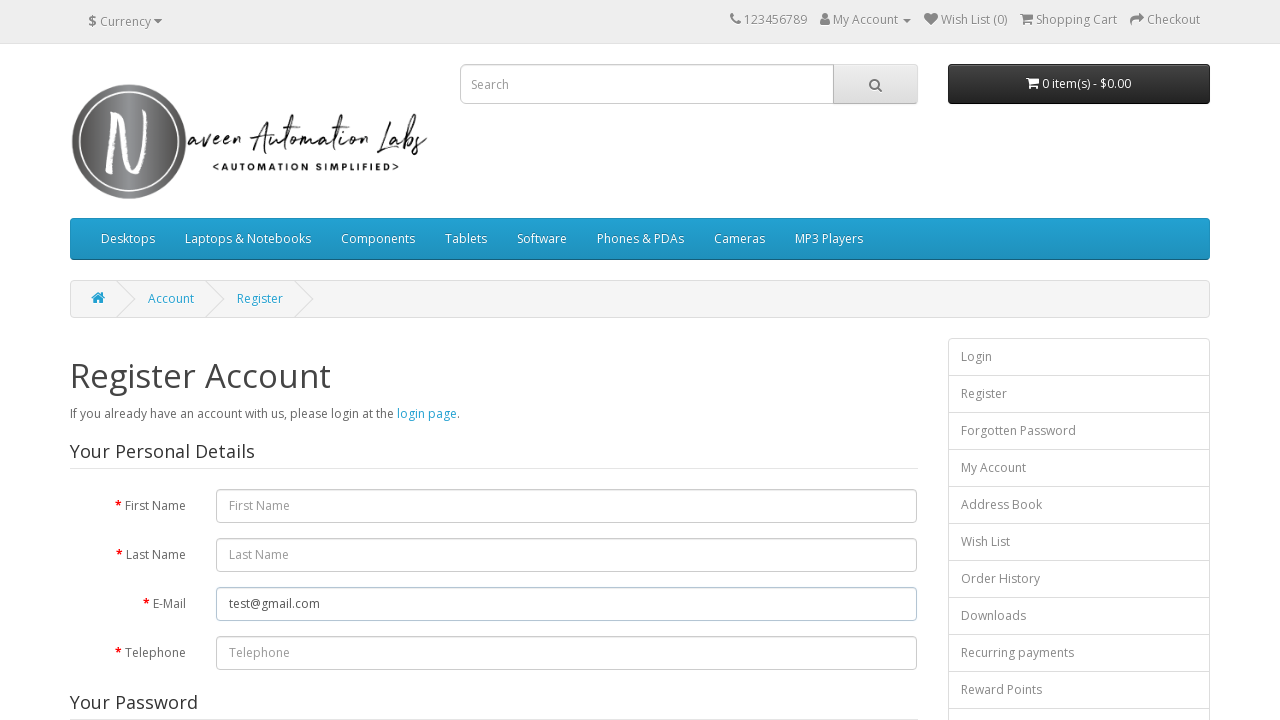

Filled first name field with 'naveen' on #input-firstname
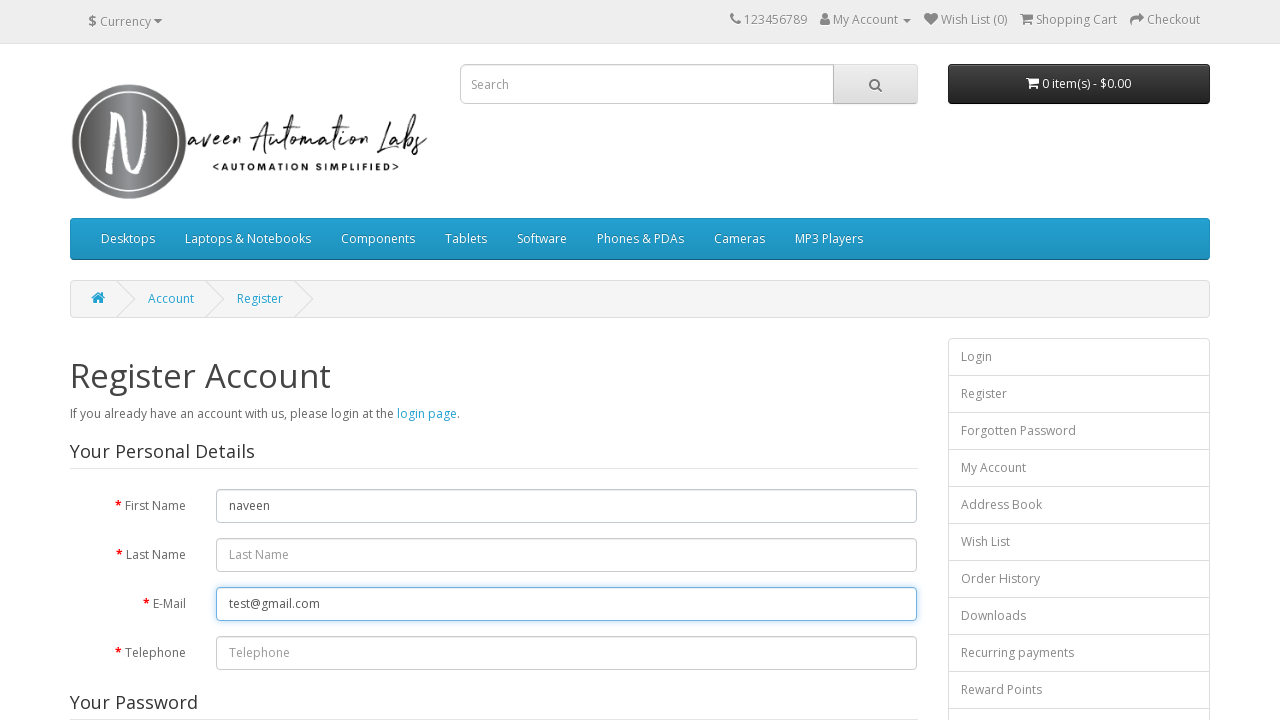

Filled last name field with 'automation' on #input-lastname
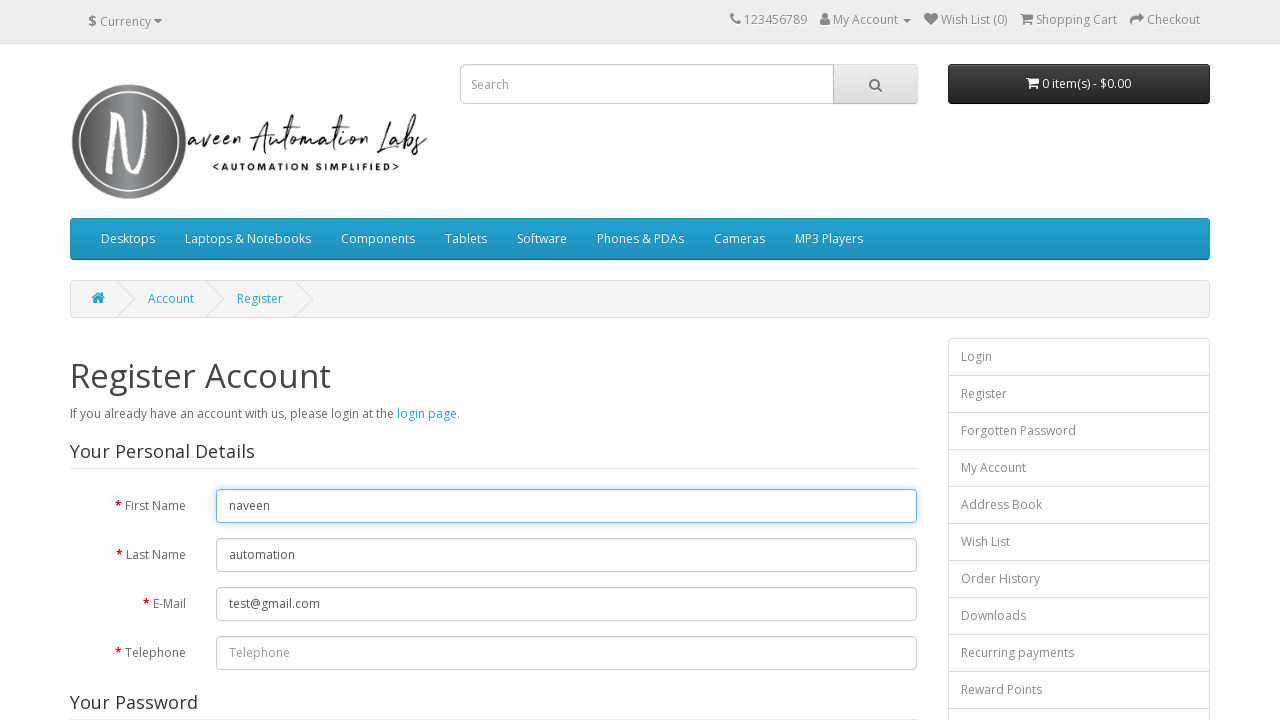

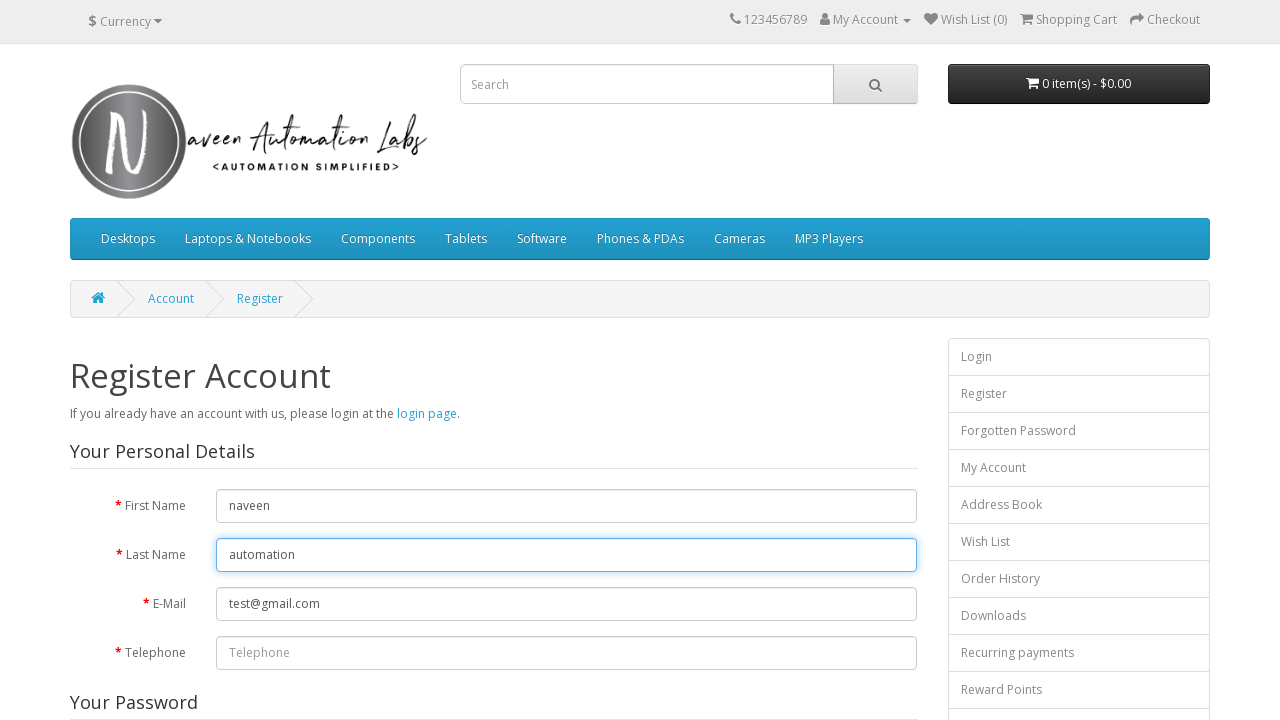